Tests the resizable widget on jQuery UI demo by dragging the resize handle to expand the element within an iframe

Starting URL: https://jqueryui.com/resizable/

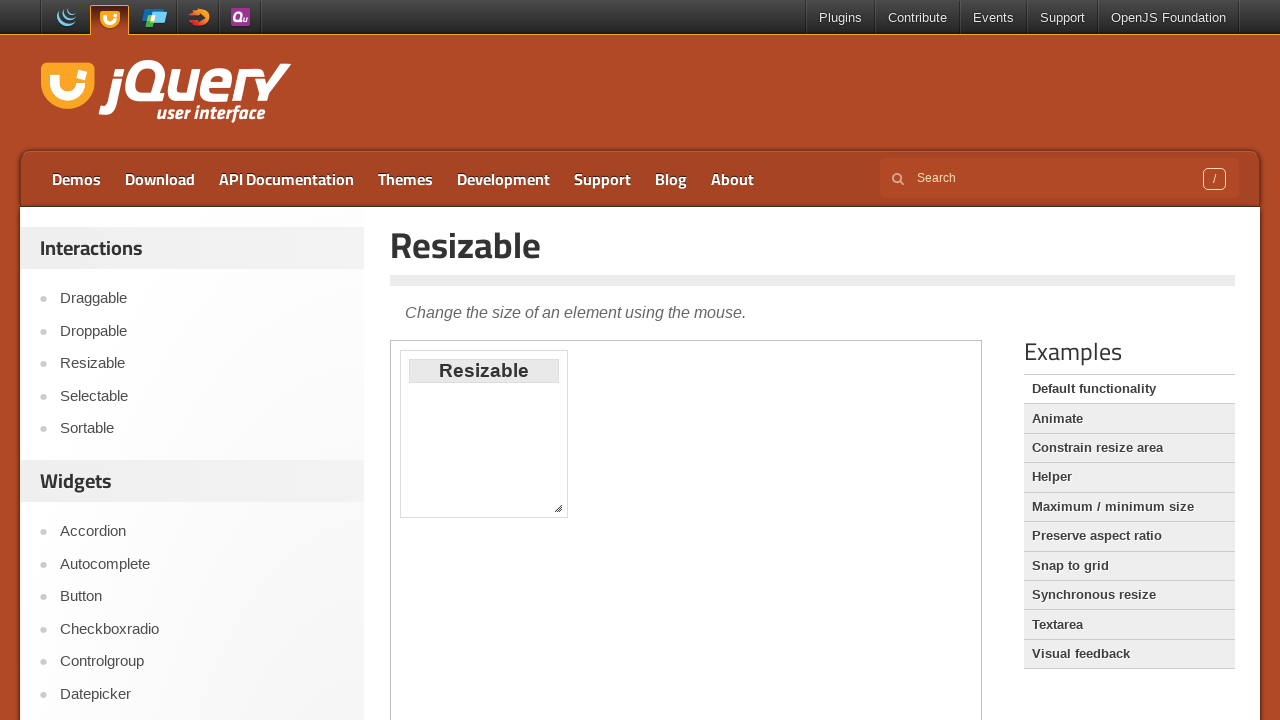

Located the demo iframe containing the resizable widget
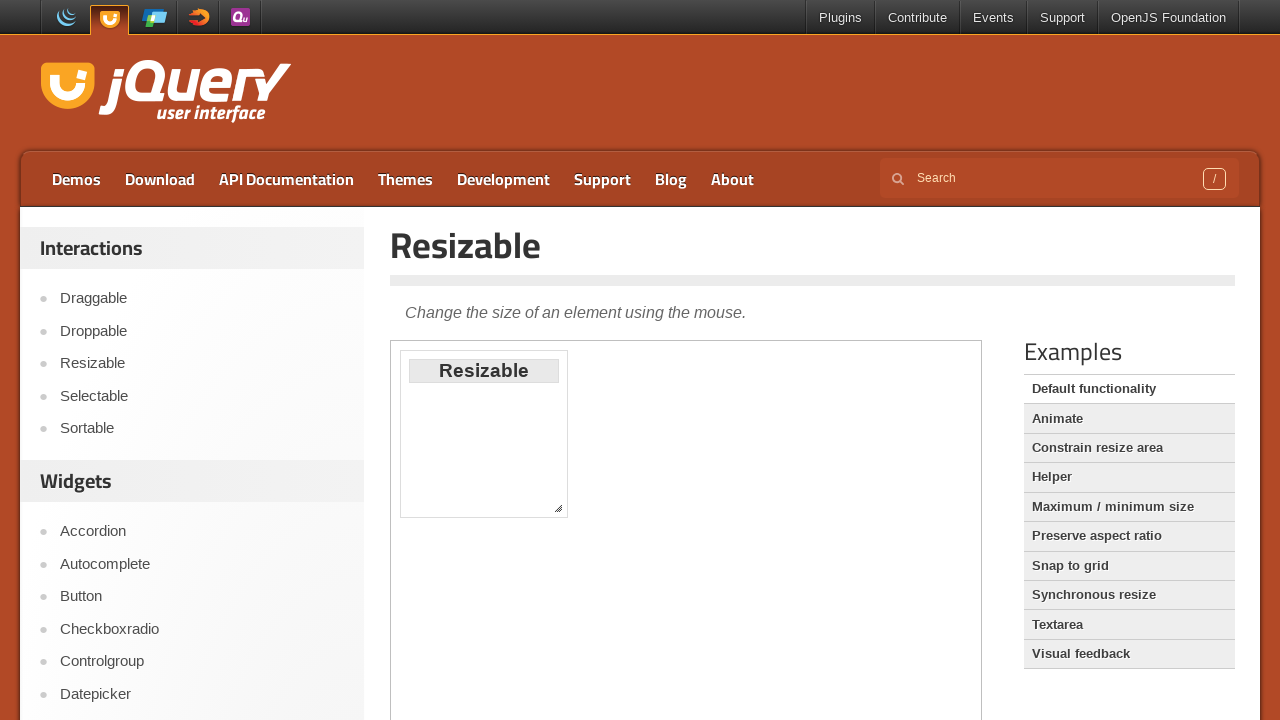

Located the southeast resize handle on the widget
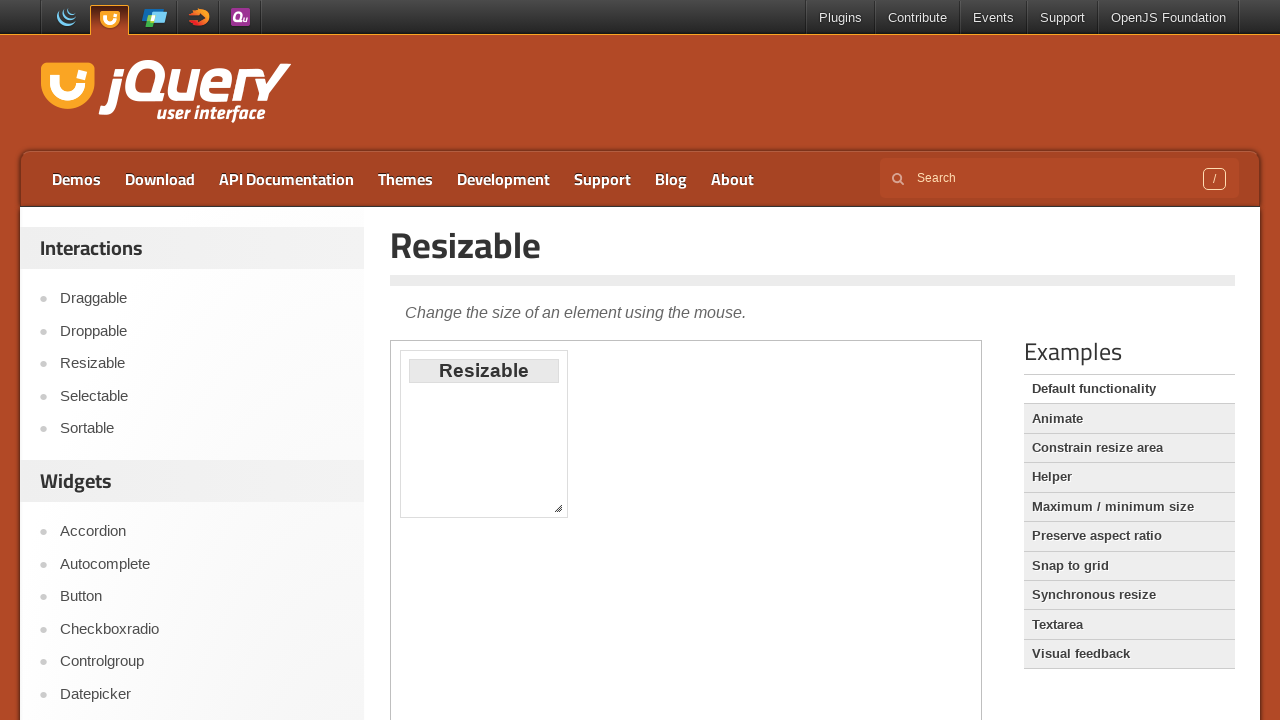

Retrieved bounding box coordinates of the resize handle
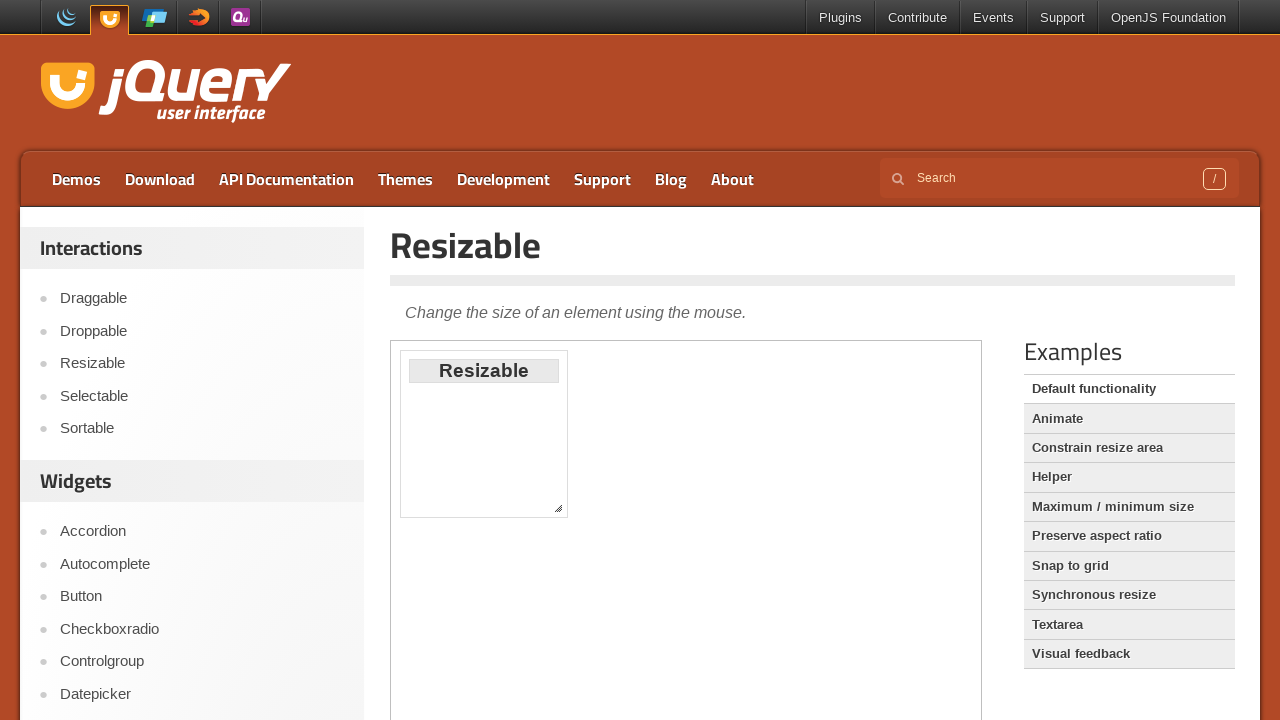

Moved mouse to the center of the resize handle at (558, 508)
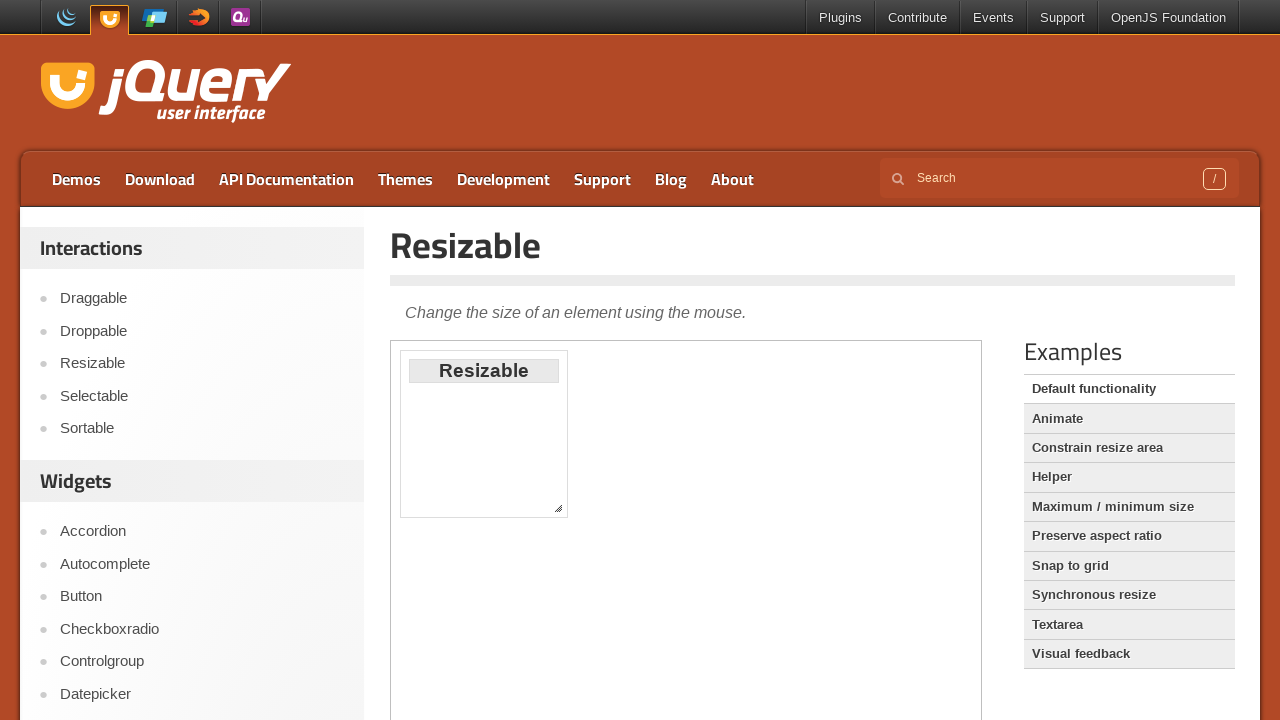

Pressed down the mouse button on the resize handle at (558, 508)
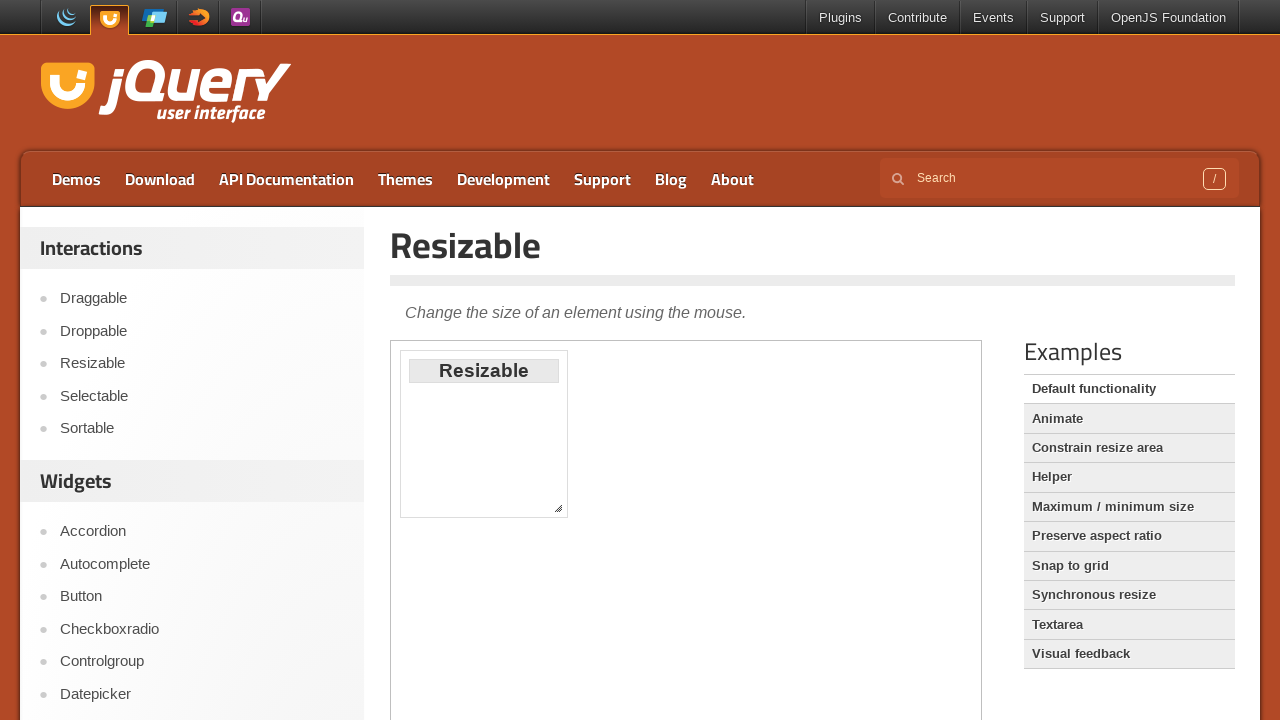

Dragged the resize handle 300px right and 227px down at (858, 735)
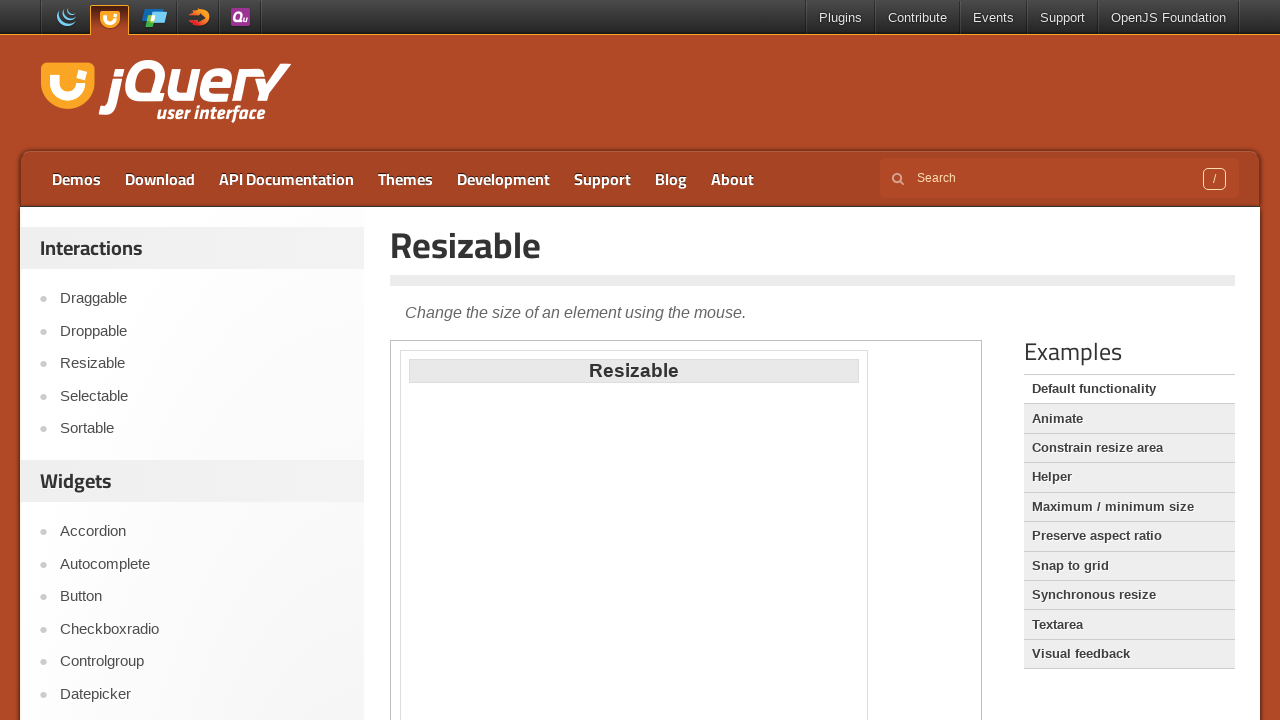

Released the mouse button to complete the resize operation at (858, 735)
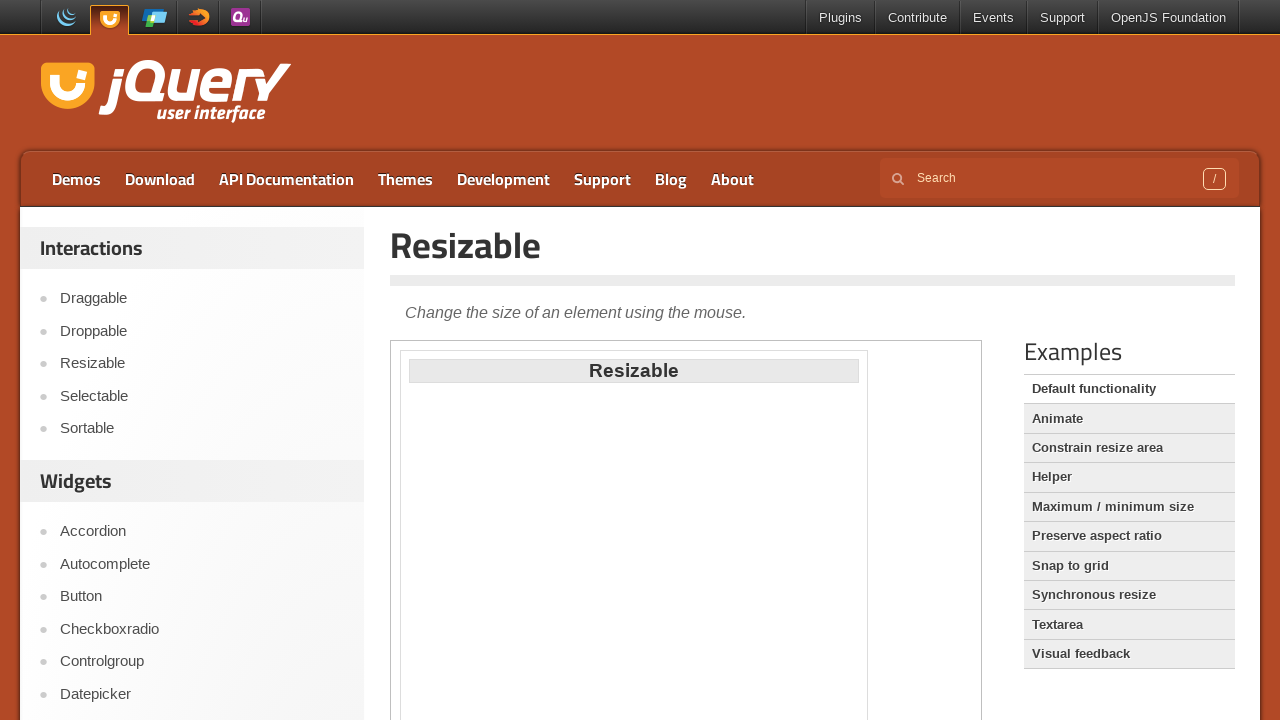

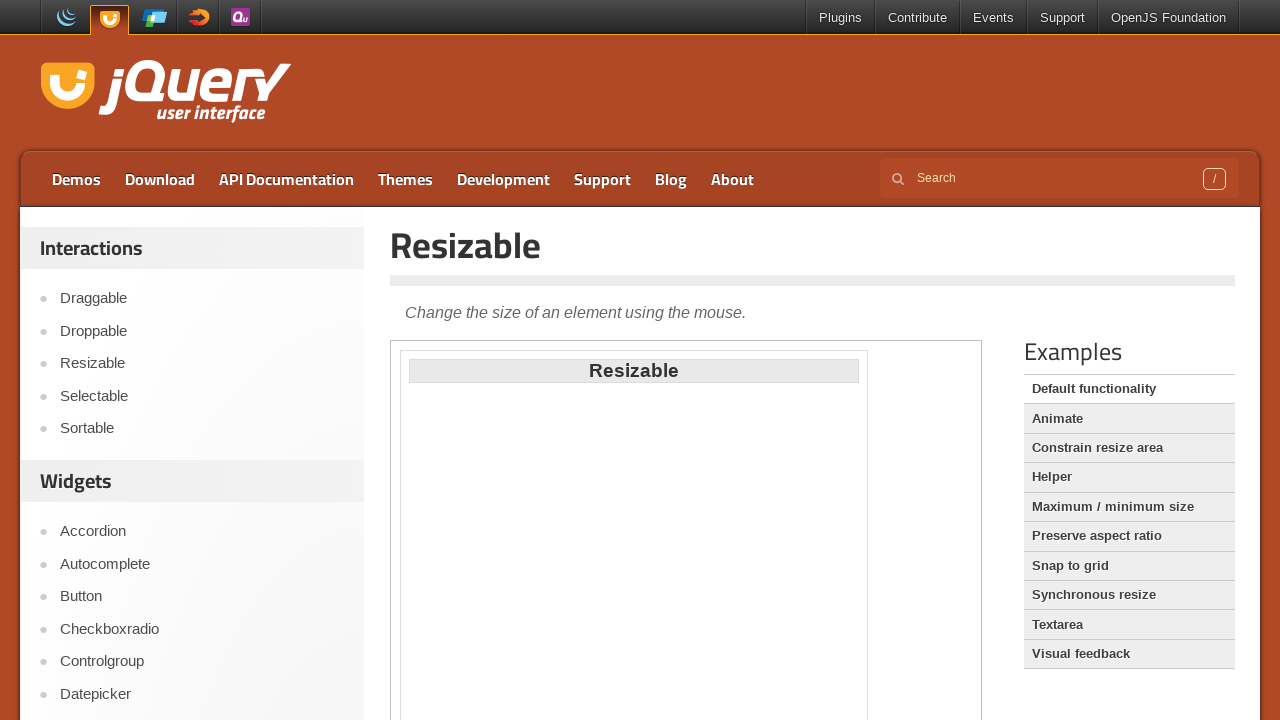